Tests the uncheck functionality by navigating to the Checkboxes page and unchecking a checkbox

Starting URL: https://practice.cydeo.com

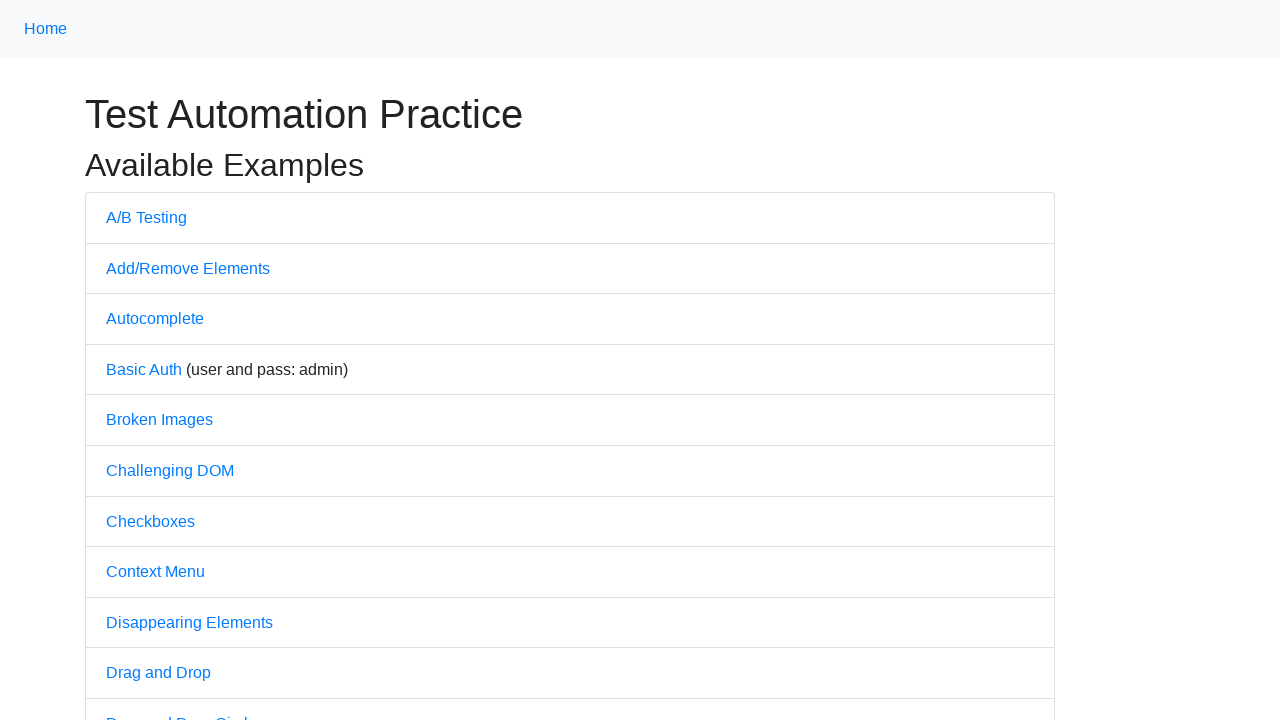

Clicked on Checkboxes link to navigate to Checkboxes page at (150, 521) on text='Checkboxes'
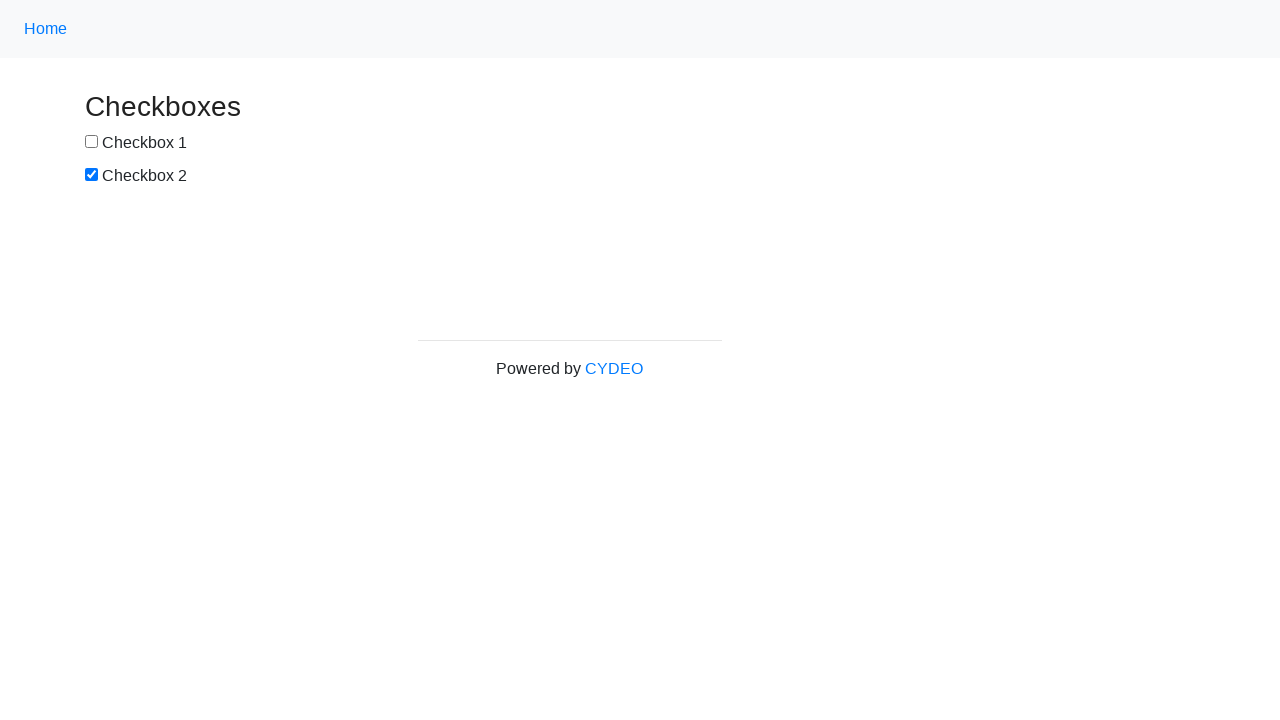

Unchecked the second checkbox (box2) at (92, 175) on input#box2[type='checkbox']
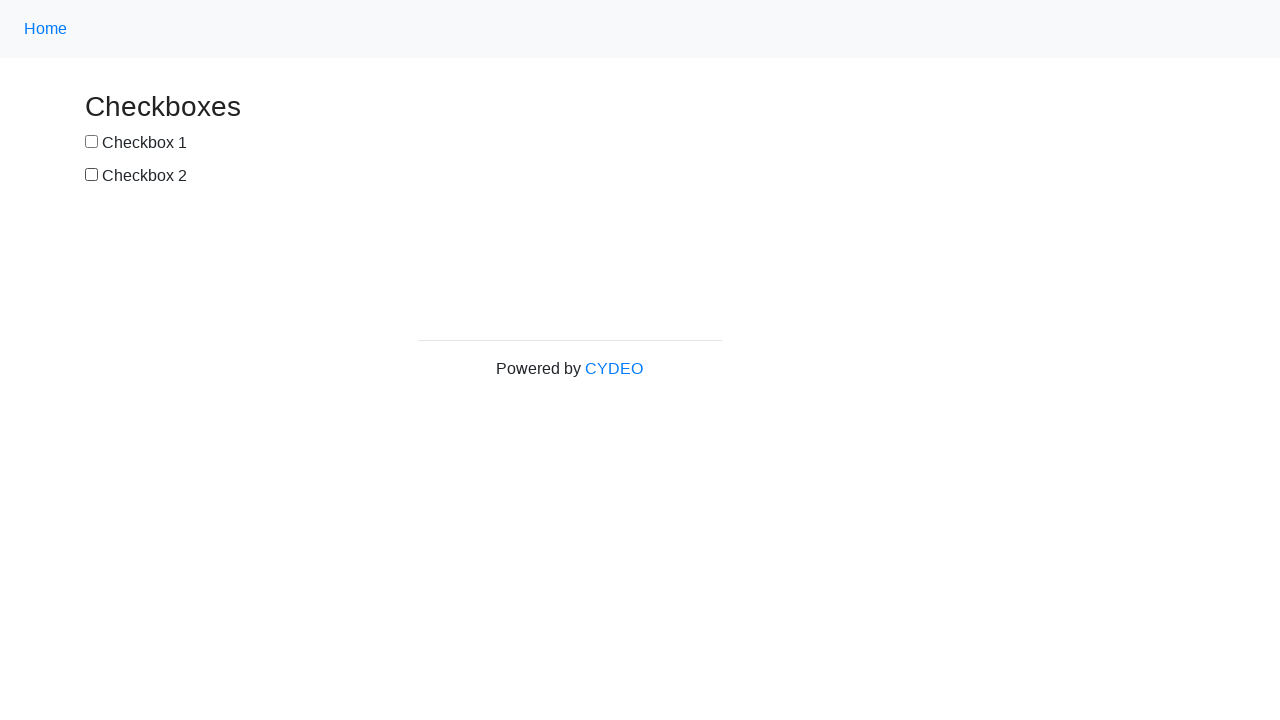

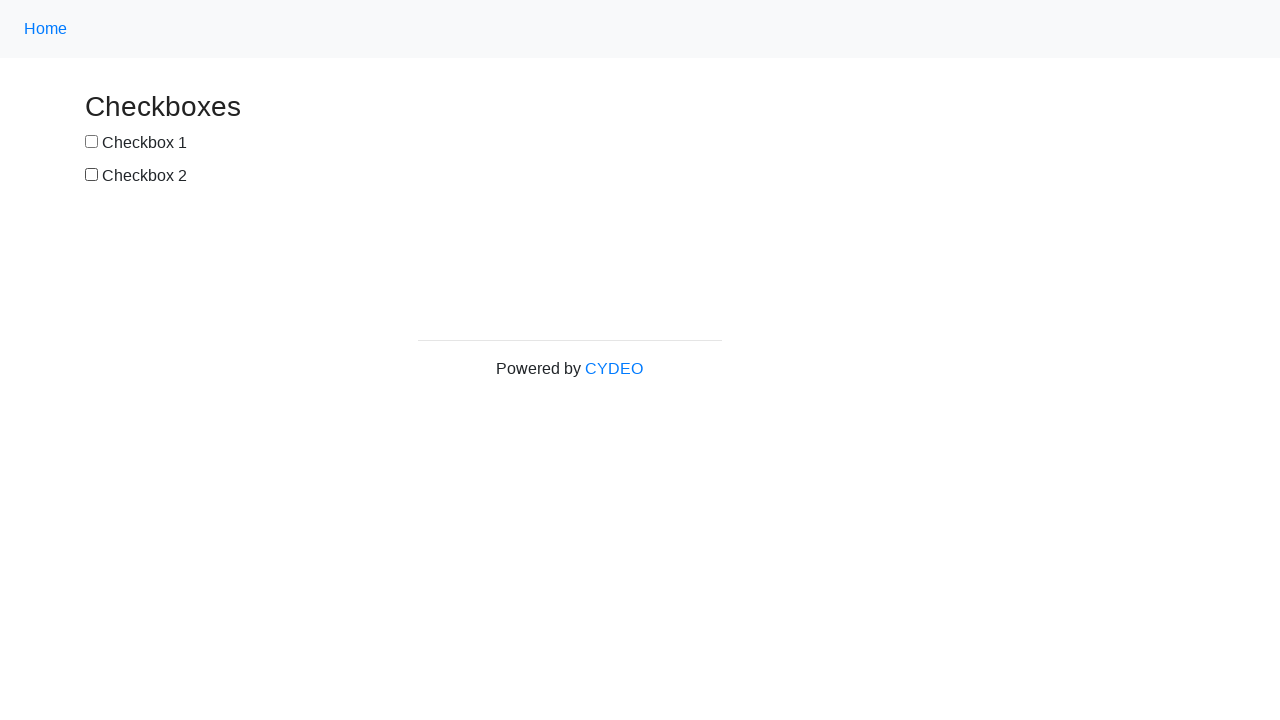